Tests the All filter to display all todos regardless of completion status

Starting URL: https://todomvc.com/examples/react/dist/

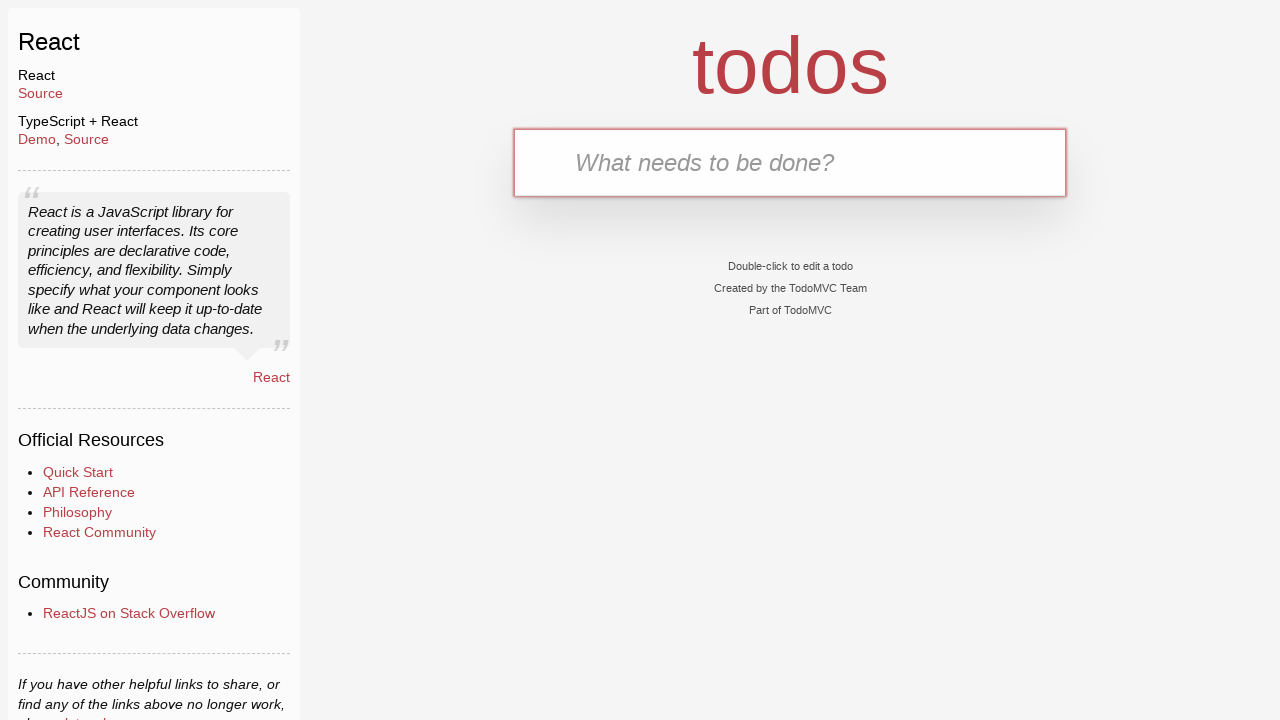

Filled text input with 'Active task 1' on internal:testid=[data-testid="text-input"s]
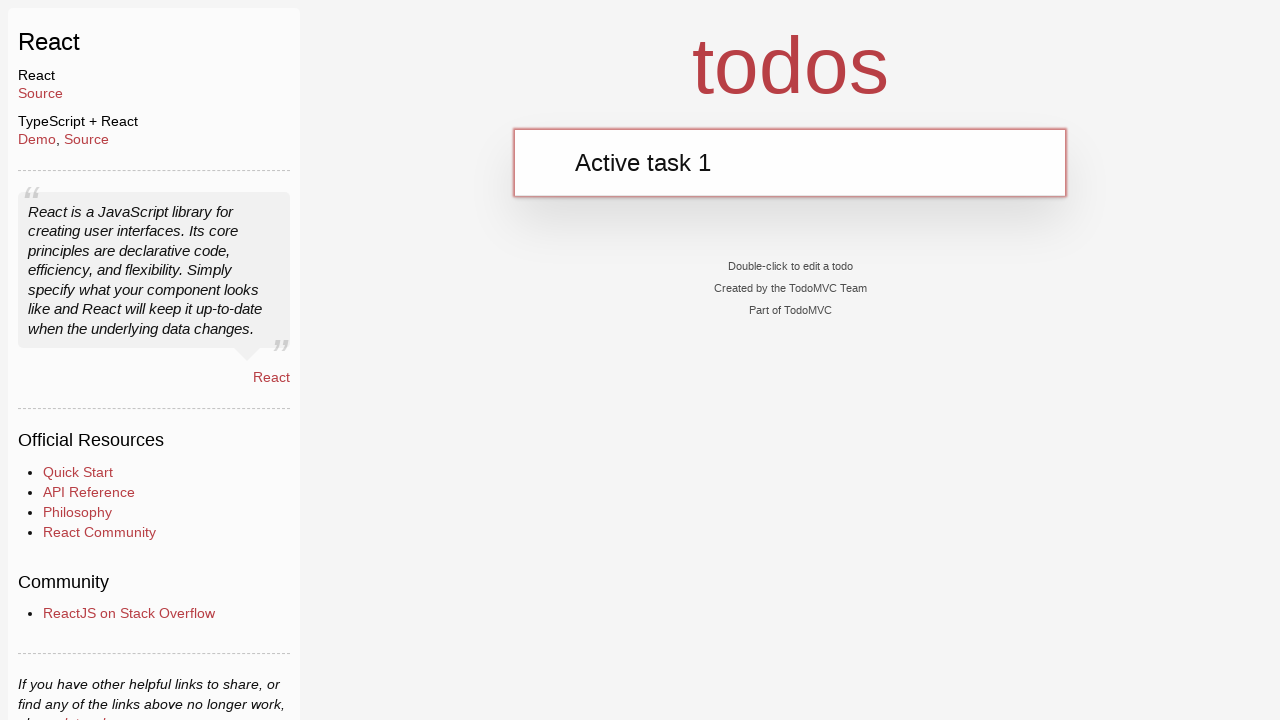

Pressed Enter to add todo 'Active task 1' on internal:testid=[data-testid="text-input"s]
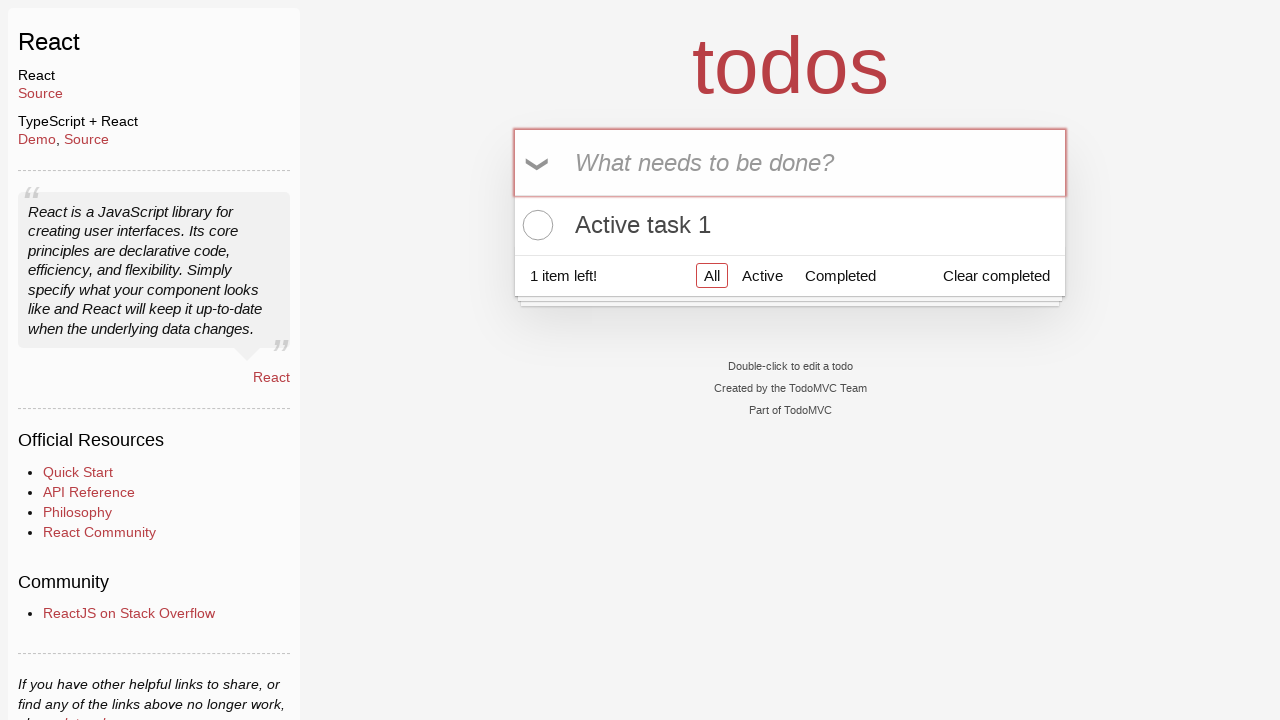

Filled text input with 'Active task 2' on internal:testid=[data-testid="text-input"s]
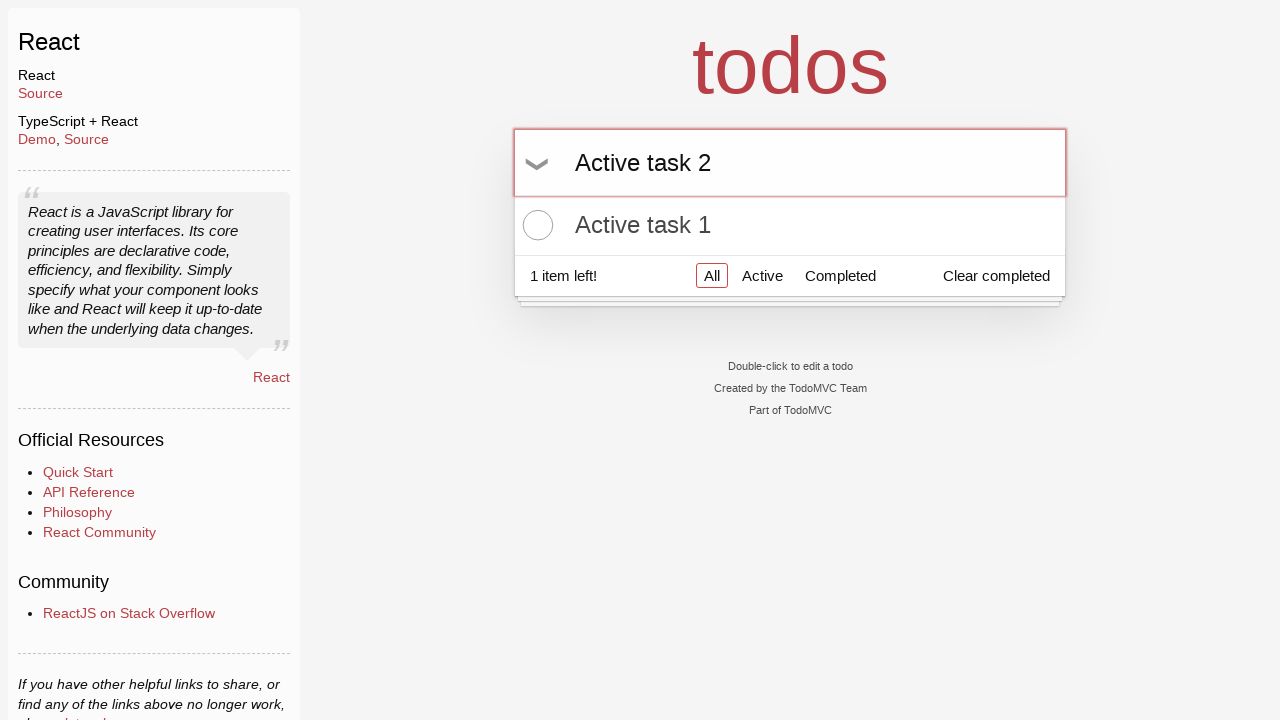

Pressed Enter to add todo 'Active task 2' on internal:testid=[data-testid="text-input"s]
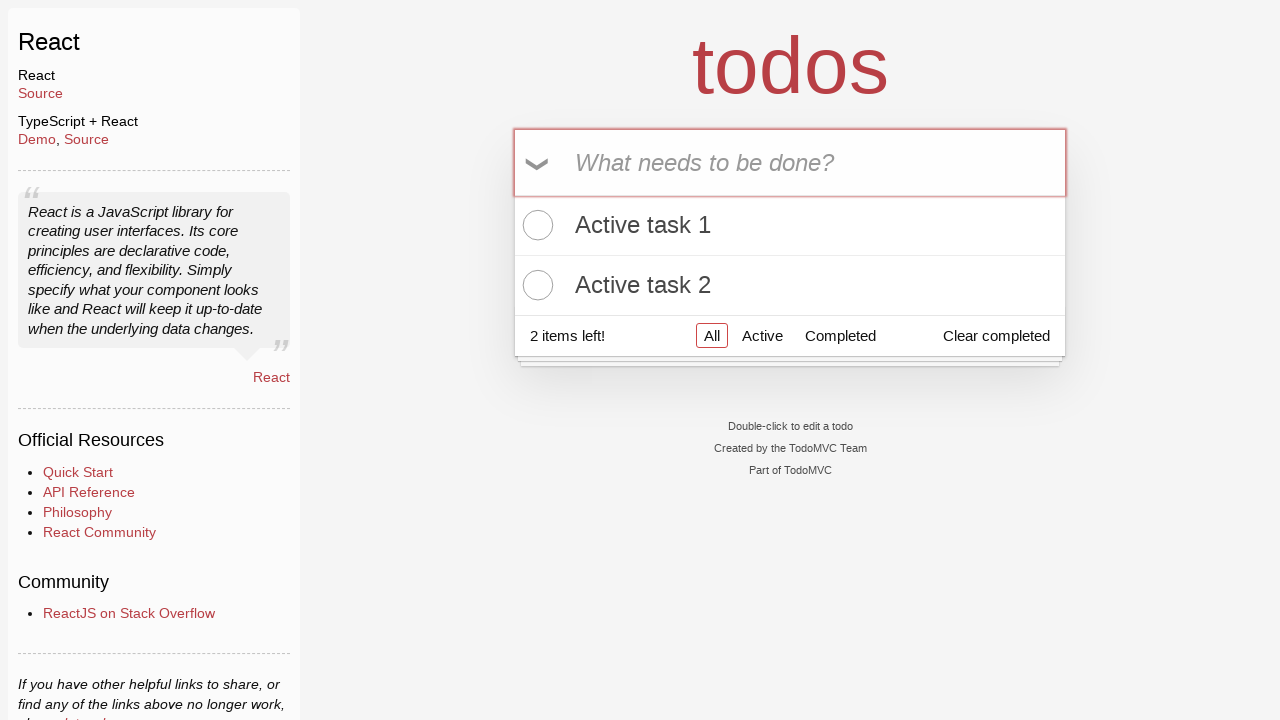

Filled text input with 'Completed task 1' on internal:testid=[data-testid="text-input"s]
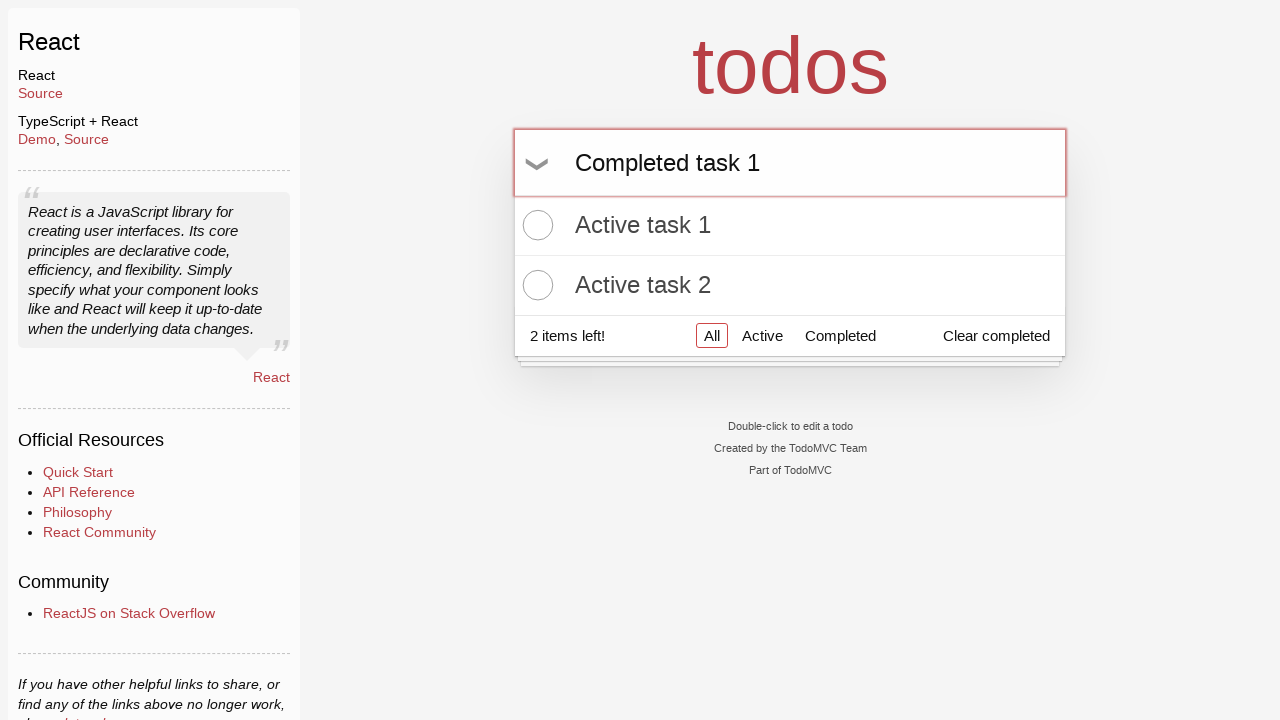

Pressed Enter to add todo 'Completed task 1' on internal:testid=[data-testid="text-input"s]
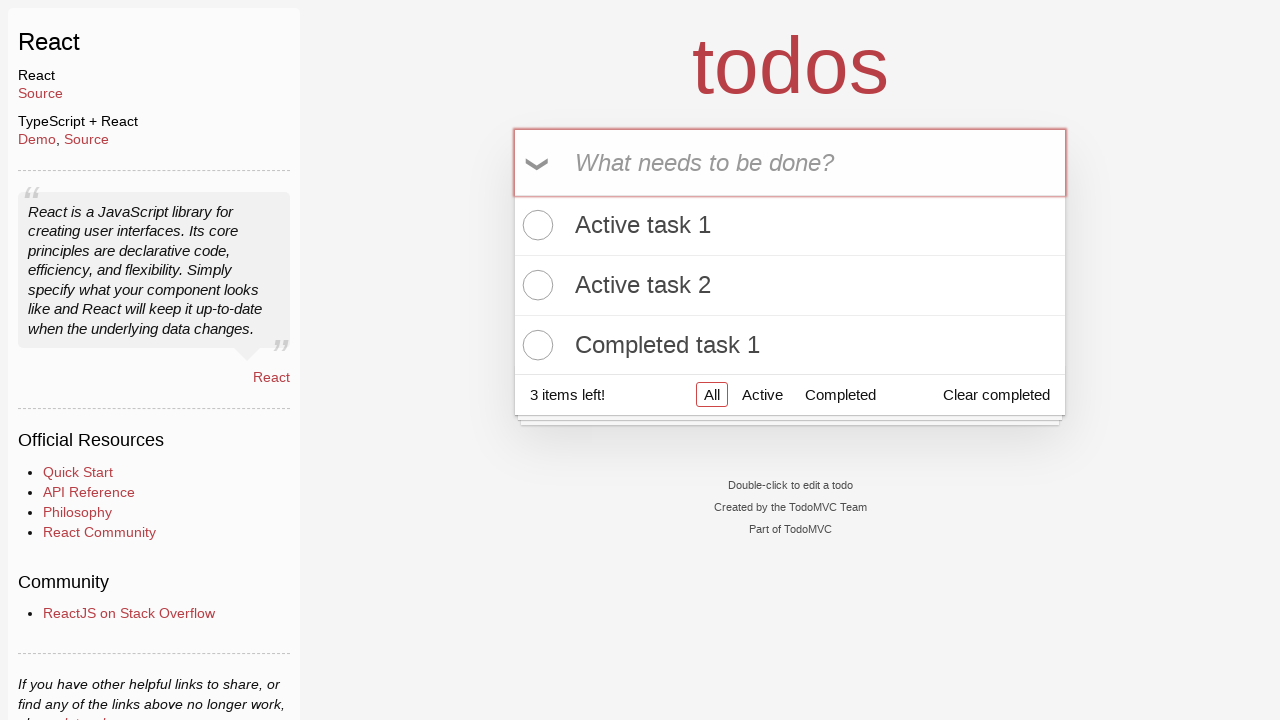

Filled text input with 'Completed task 2' on internal:testid=[data-testid="text-input"s]
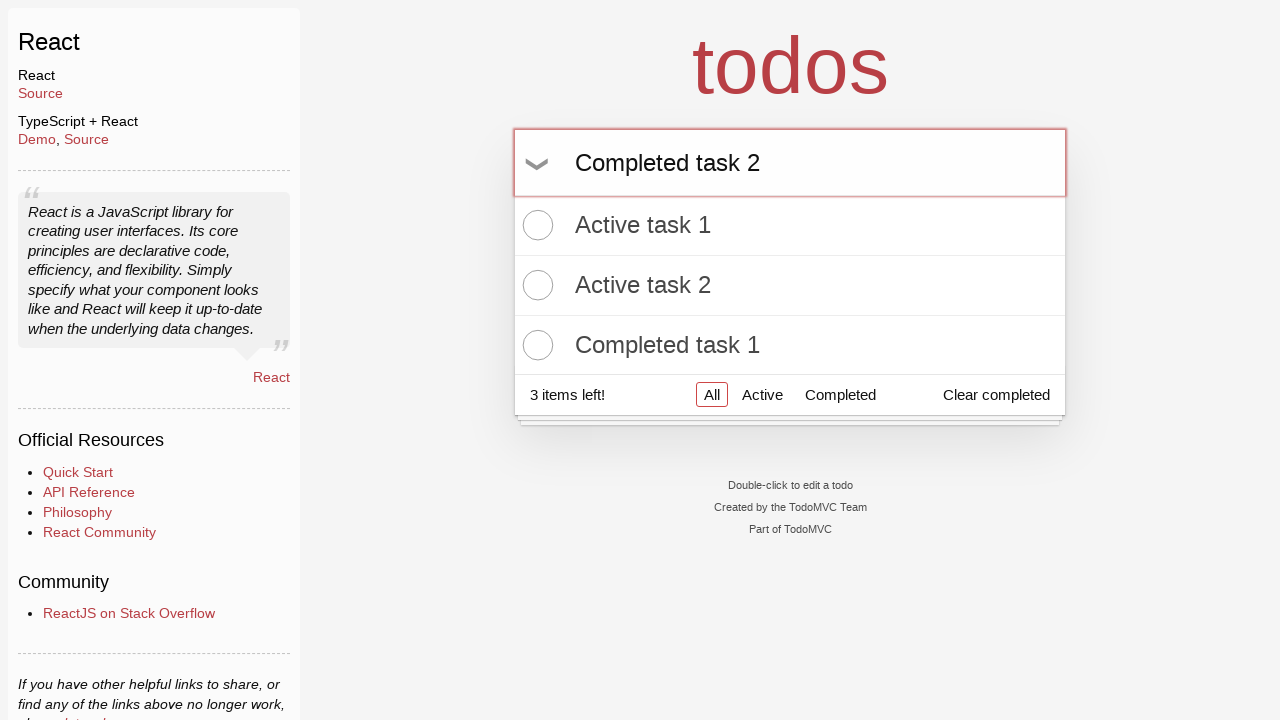

Pressed Enter to add todo 'Completed task 2' on internal:testid=[data-testid="text-input"s]
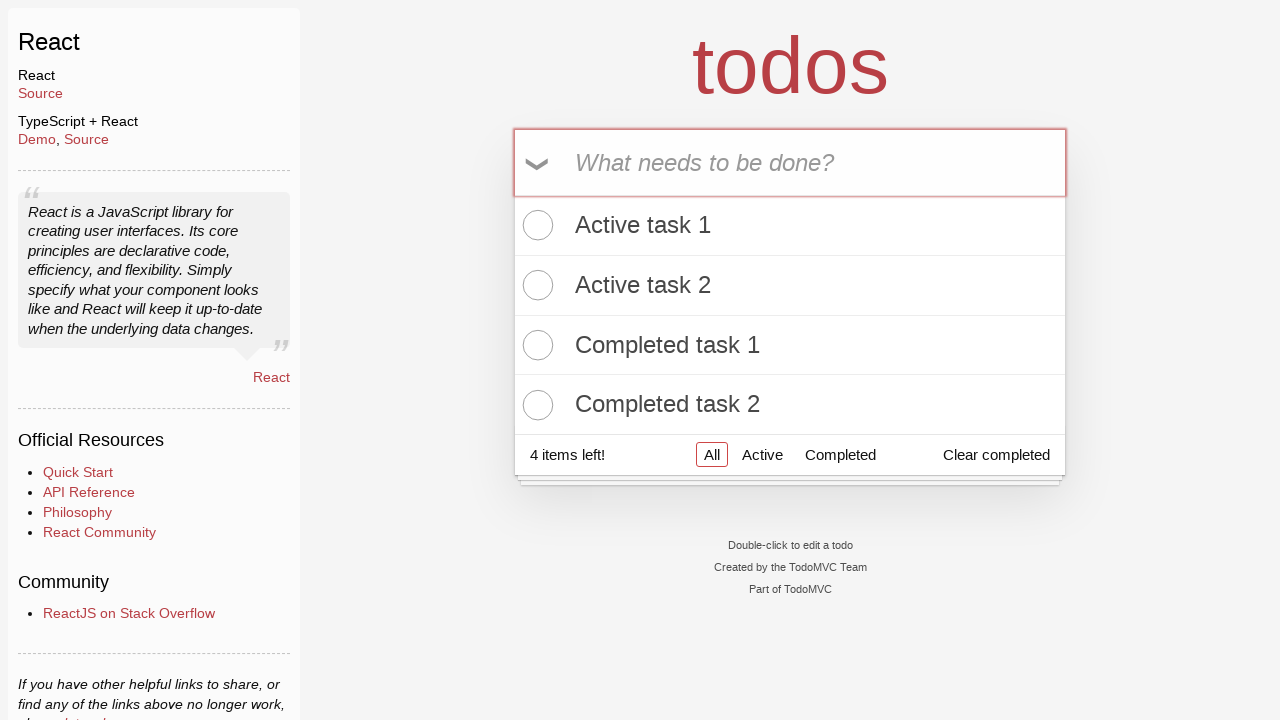

Located listitem for 'Completed task 1'
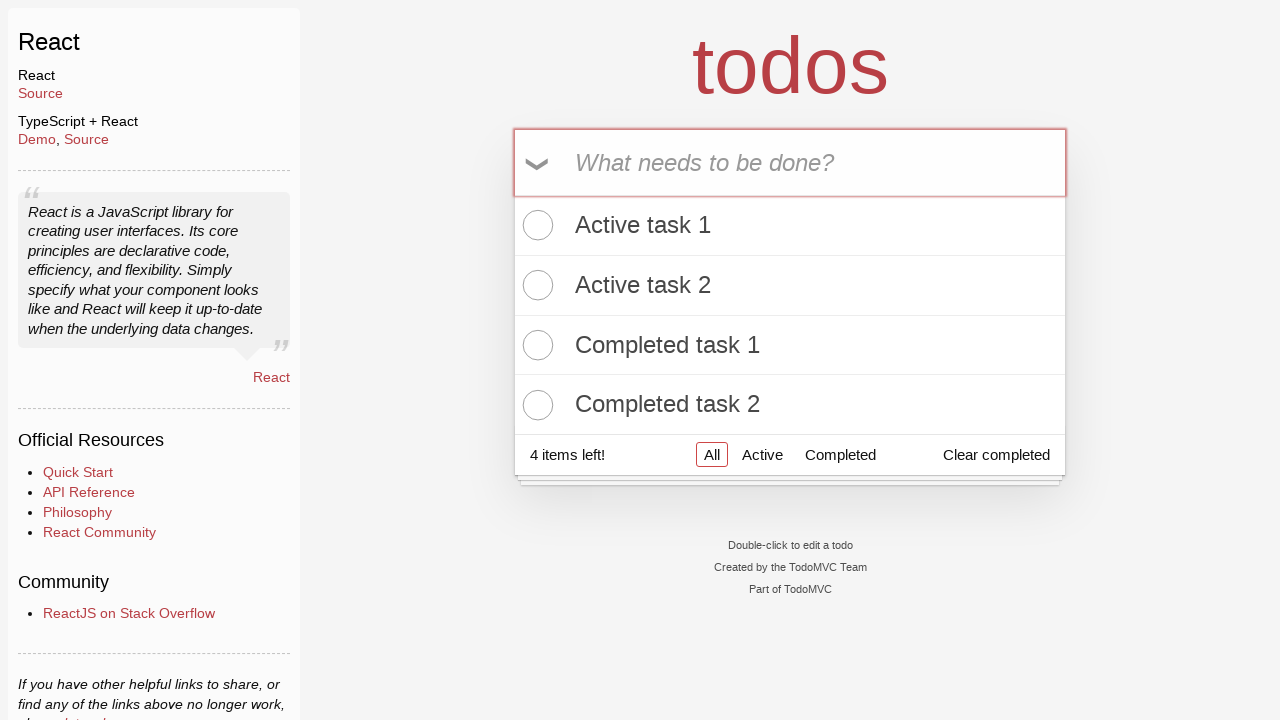

Clicked toggle to mark 'Completed task 1' as completed at (535, 345) on internal:role=listitem >> internal:has-text="Completed task 1"i >> internal:test
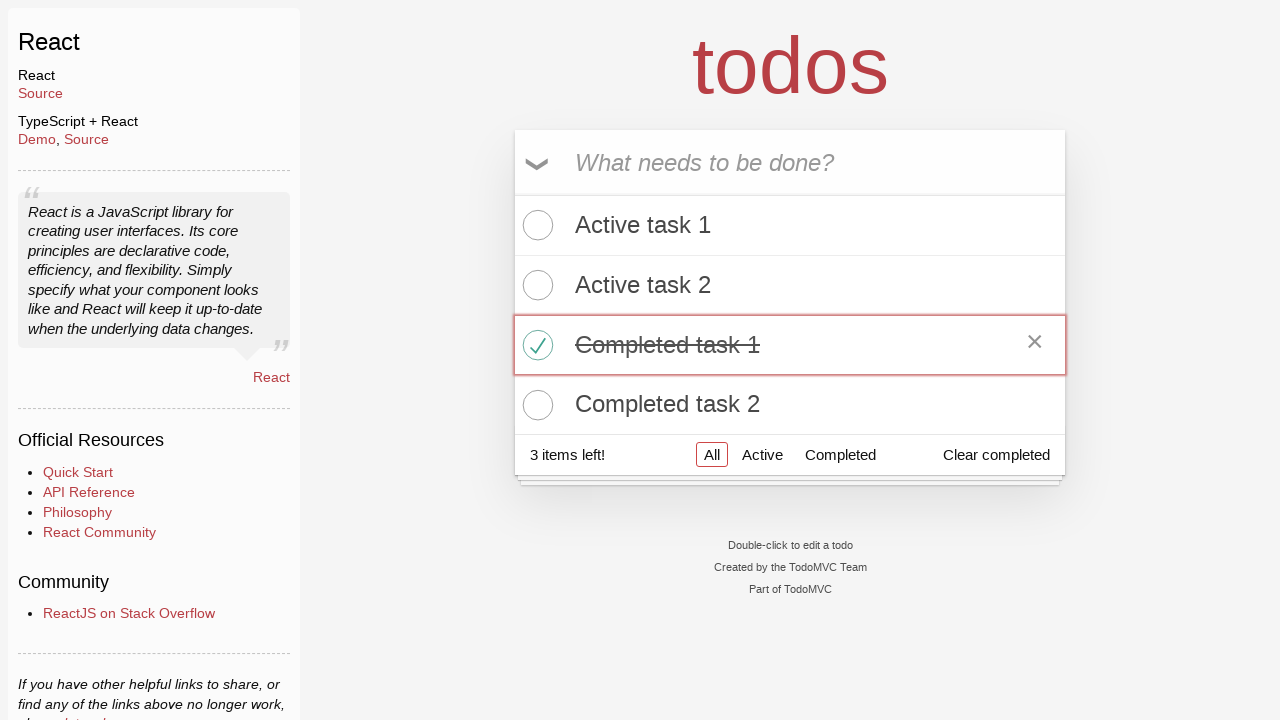

Located listitem for 'Completed task 2'
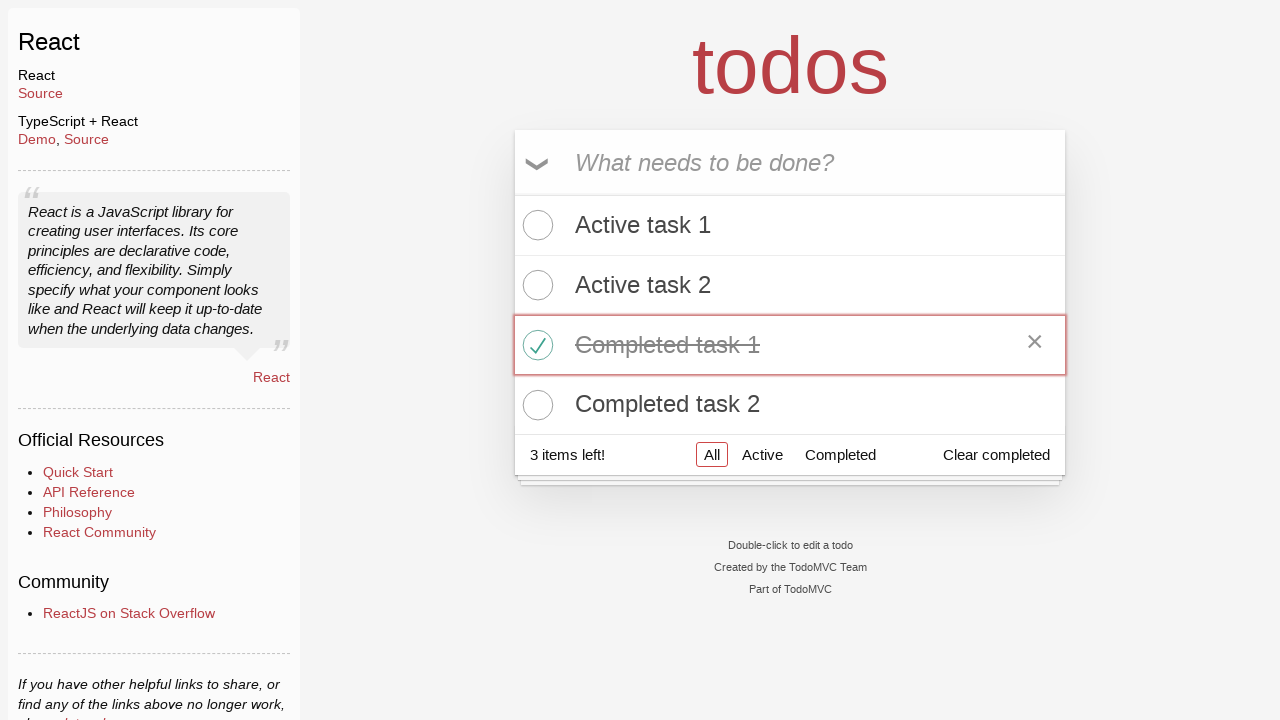

Clicked toggle to mark 'Completed task 2' as completed at (535, 405) on internal:role=listitem >> internal:has-text="Completed task 2"i >> internal:test
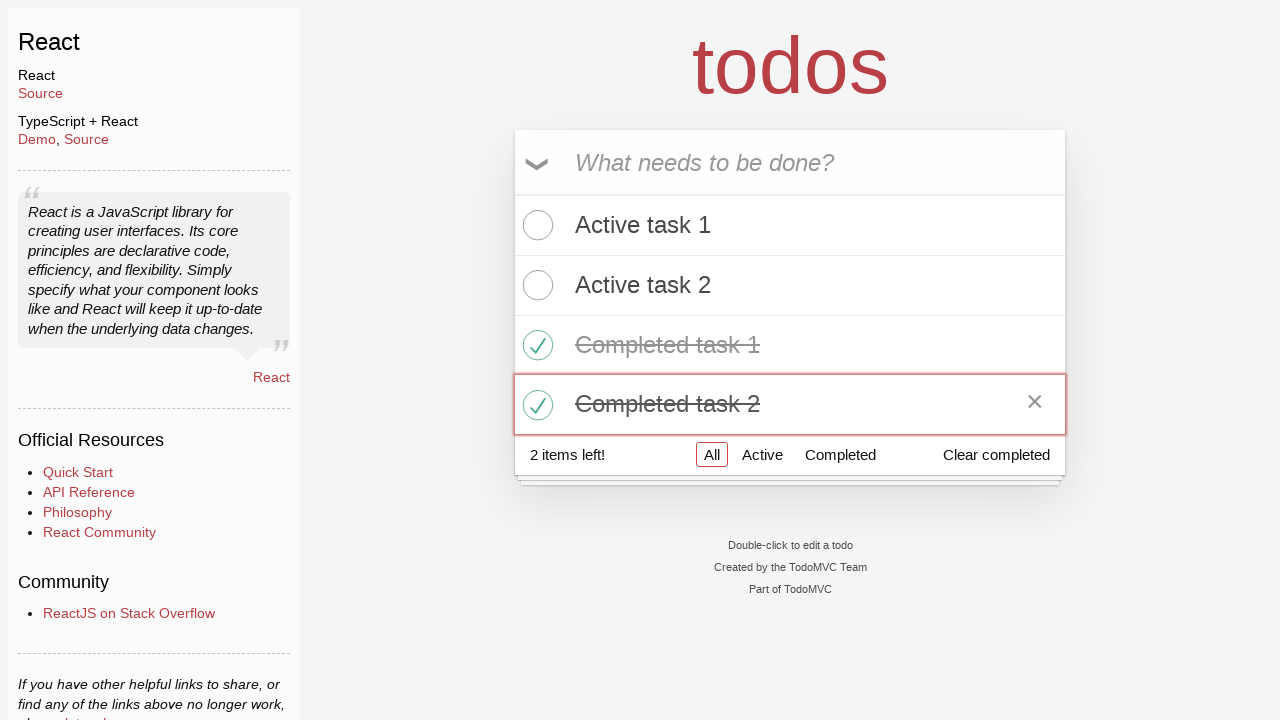

Clicked All filter to display all todos regardless of completion status at (712, 455) on internal:role=link[name="All"i]
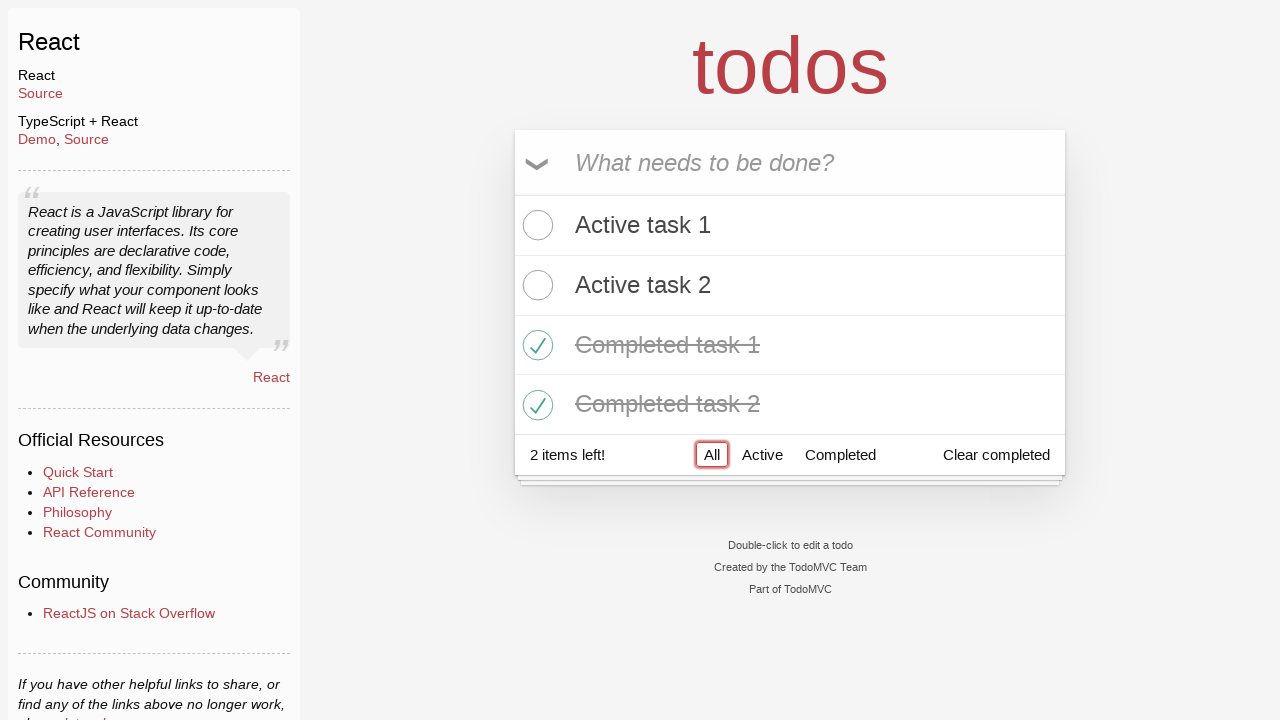

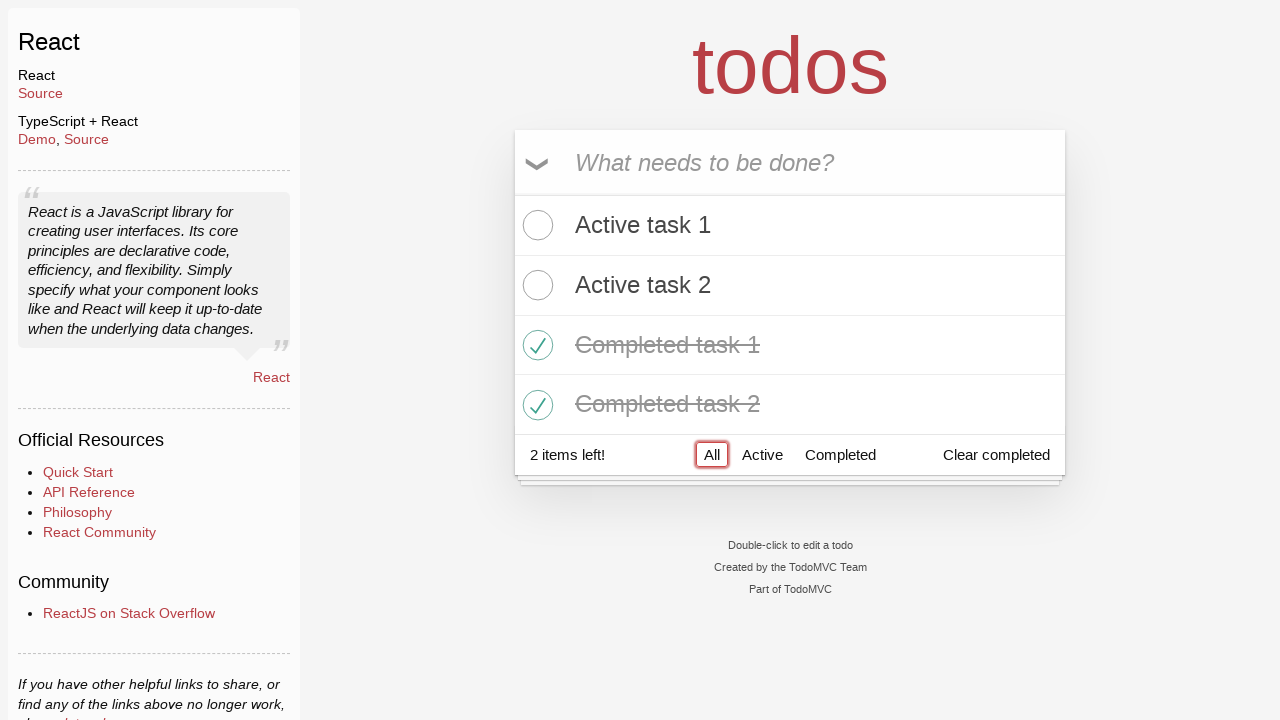